Tests a registration form by filling in first name, last name, and email fields, submitting the form, and verifying the success message is displayed.

Starting URL: http://suninjuly.github.io/registration1.html

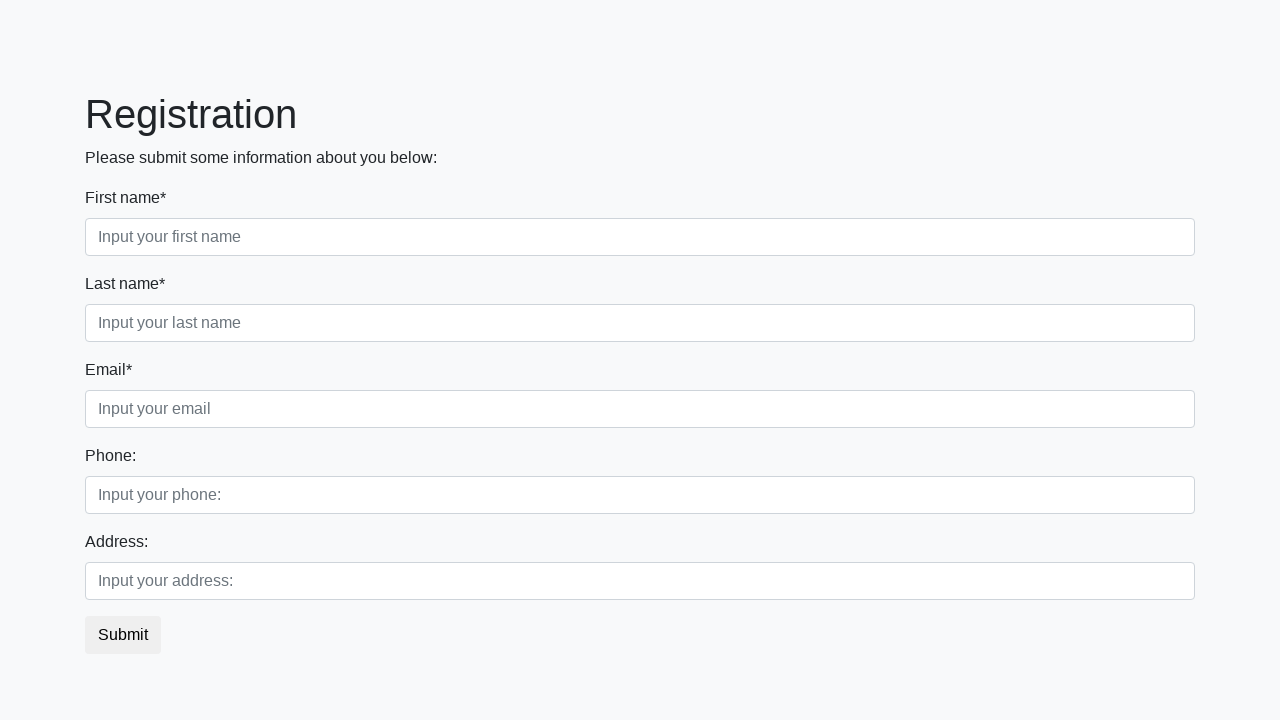

Filled first name field with 'Ivan' on .first_block .first
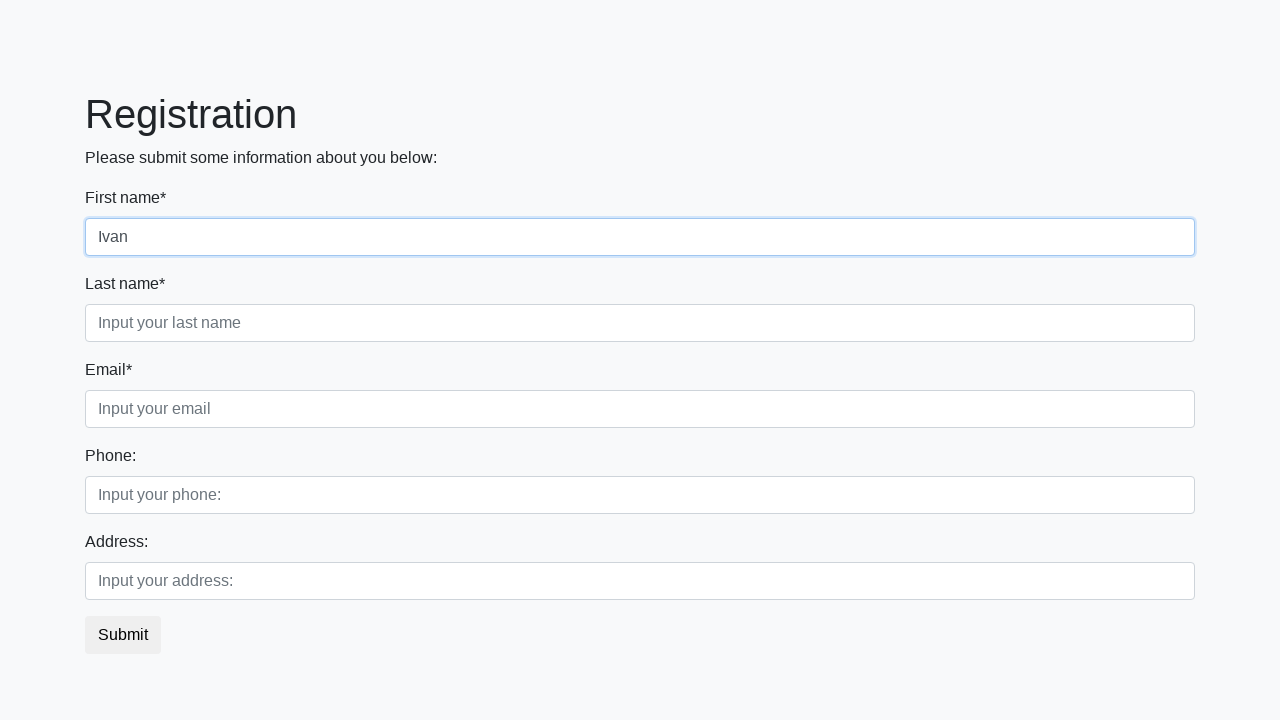

Filled last name field with 'Pupkin' on .first_block .second
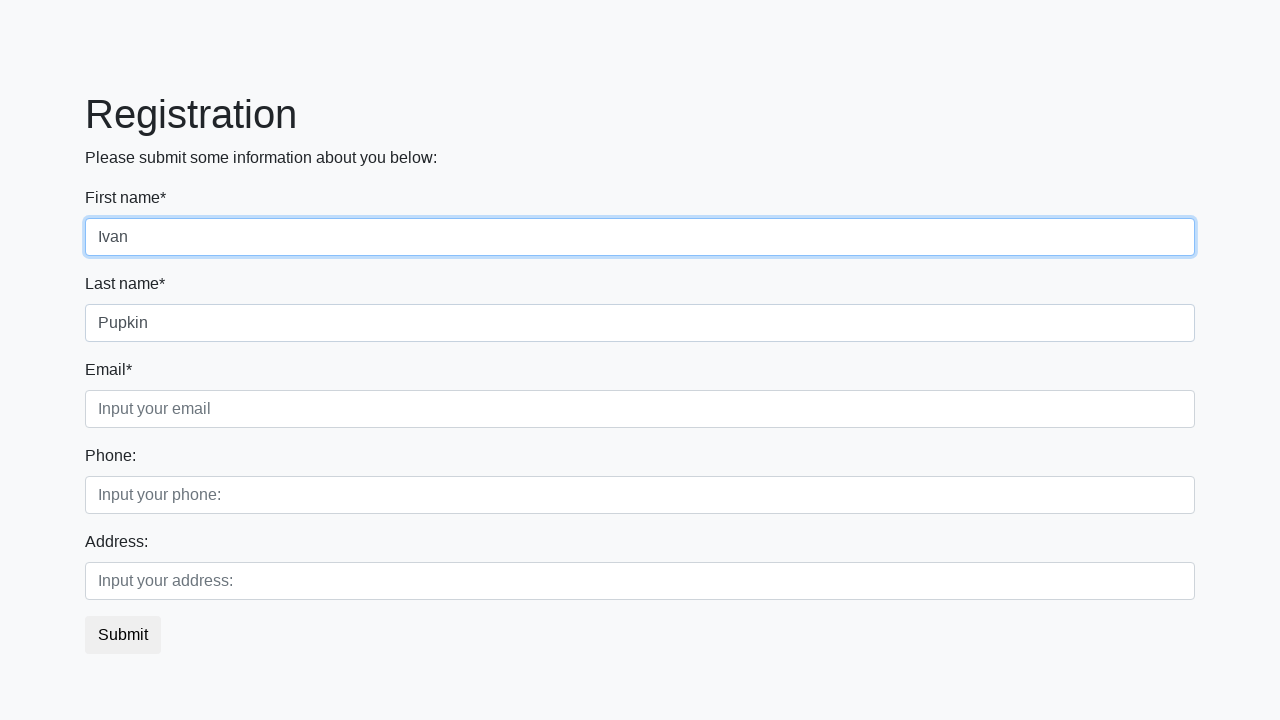

Filled email field with 'test@test.ru' on .first_block .third
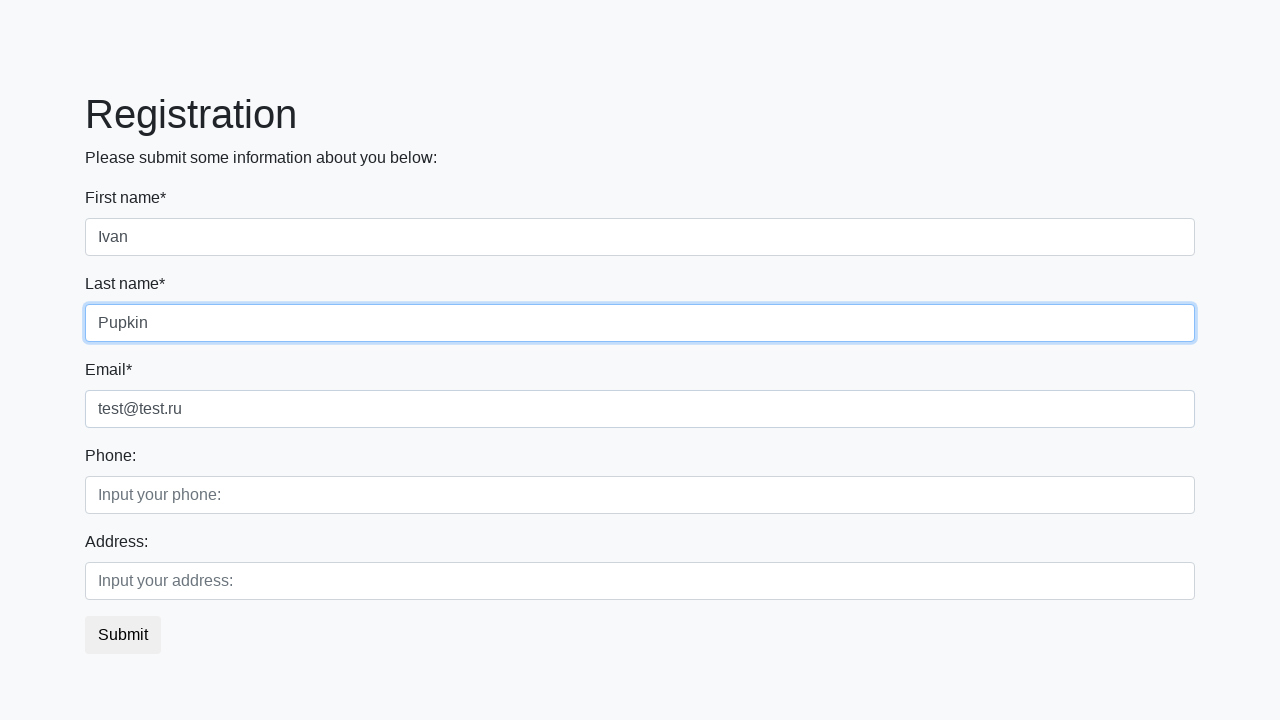

Clicked submit button to register at (123, 635) on button.btn
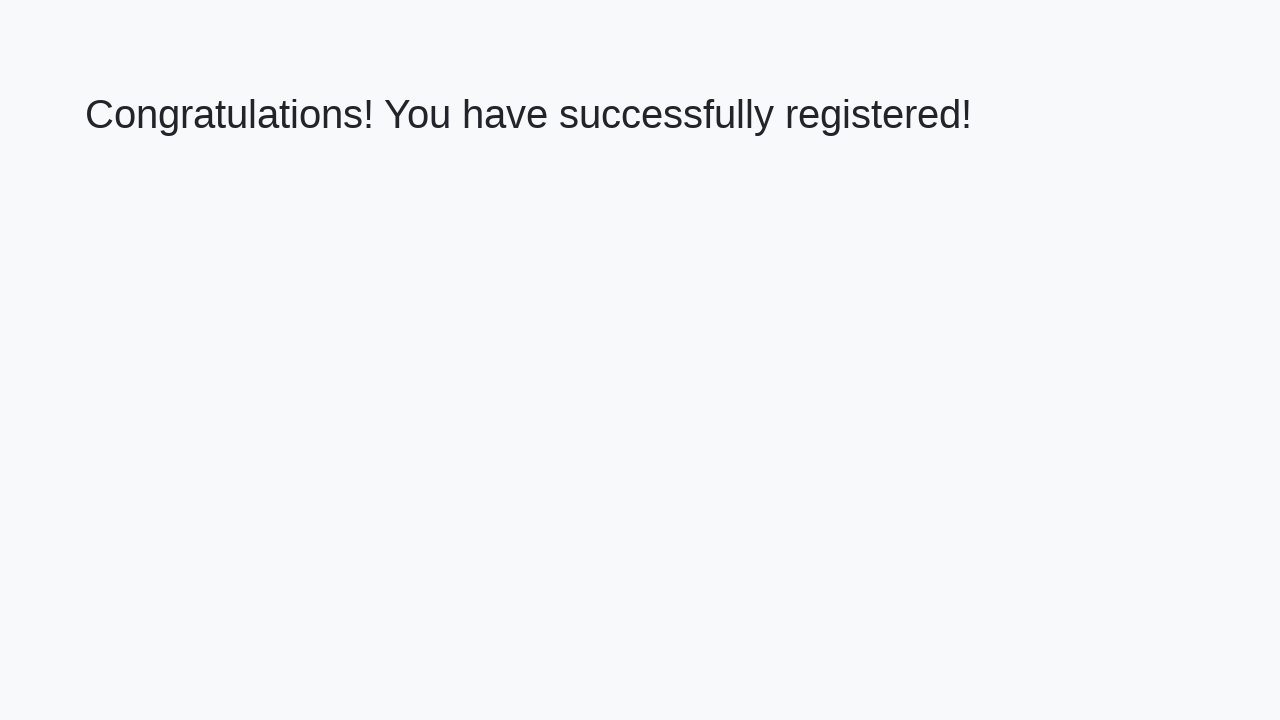

Success message h1 element loaded
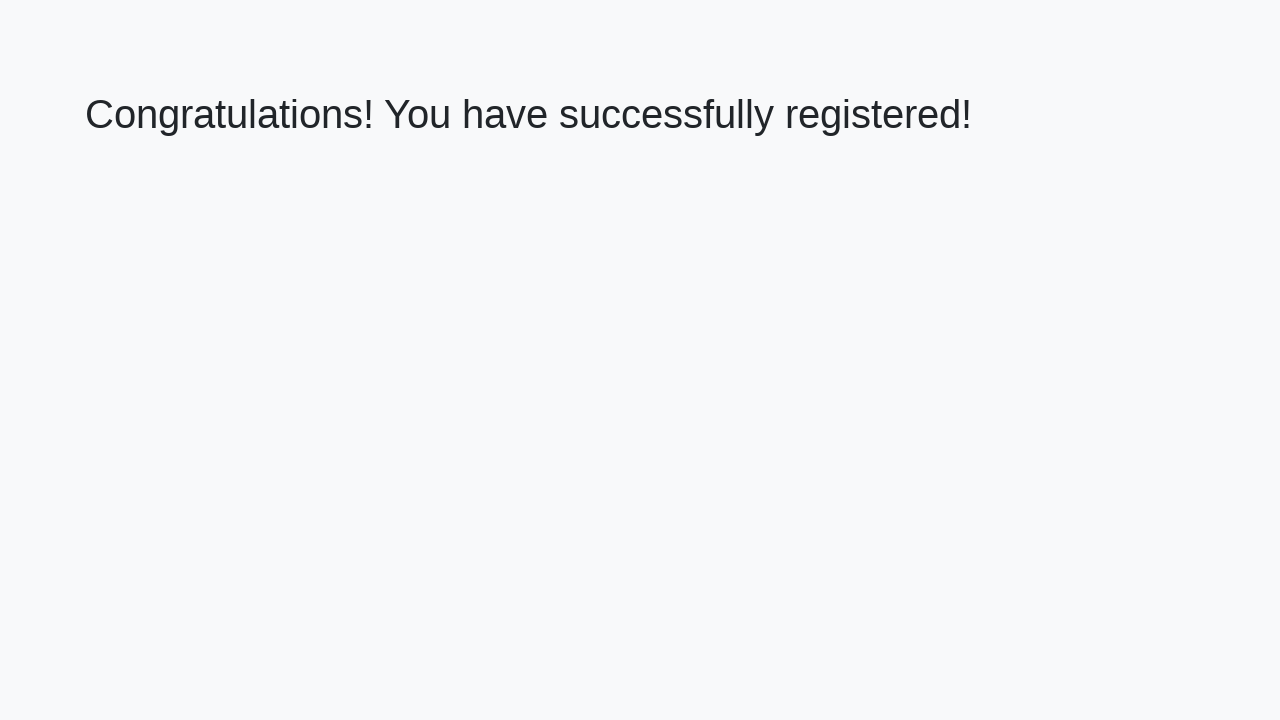

Retrieved success message text: 'Congratulations! You have successfully registered!'
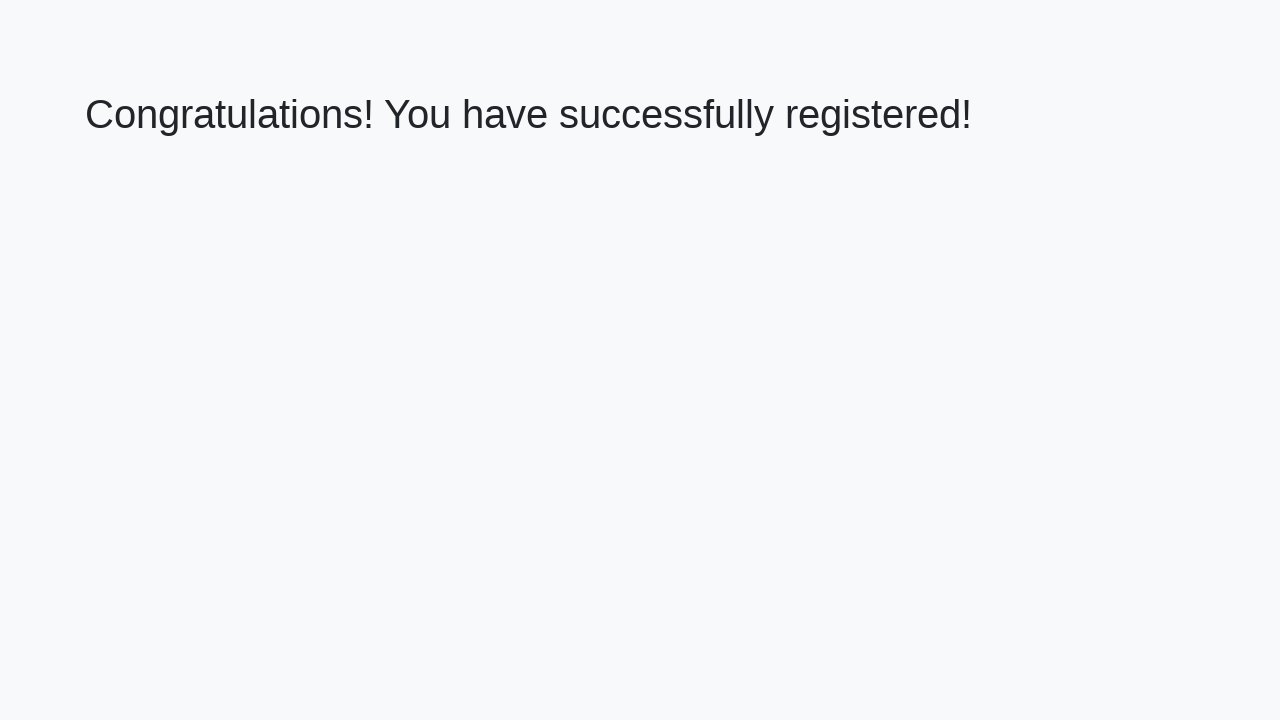

Verified success message matches expected text
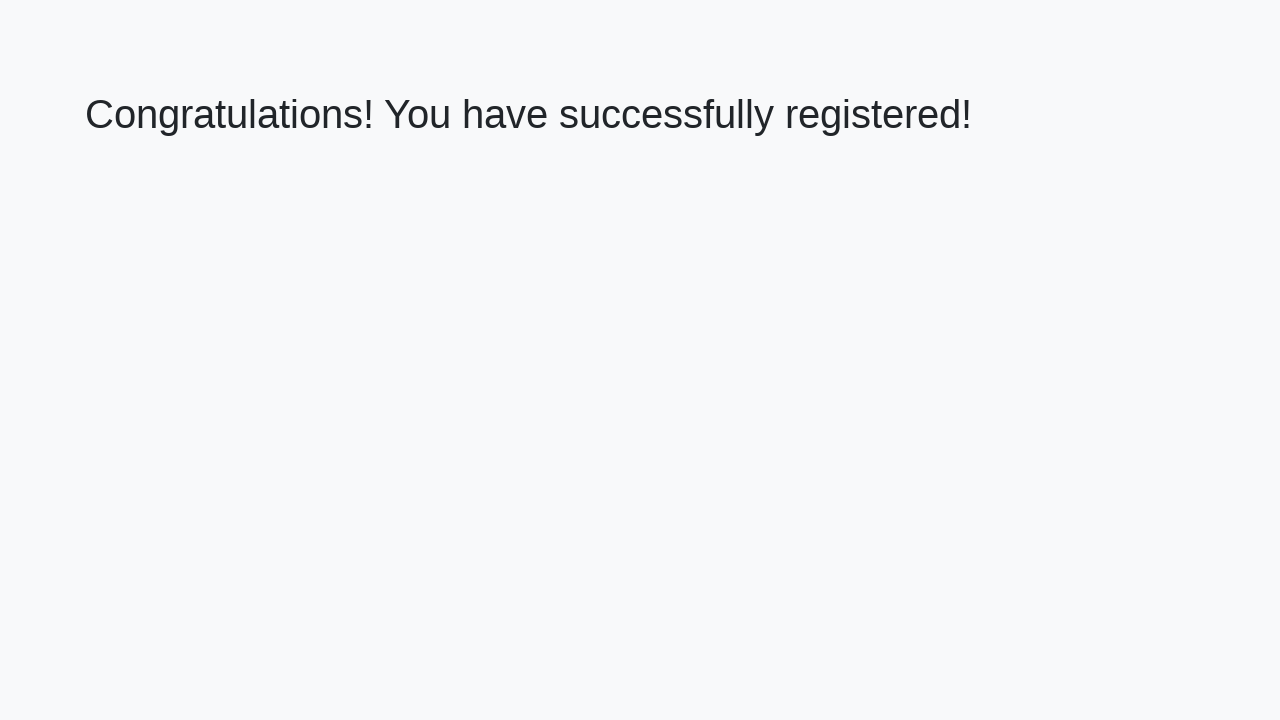

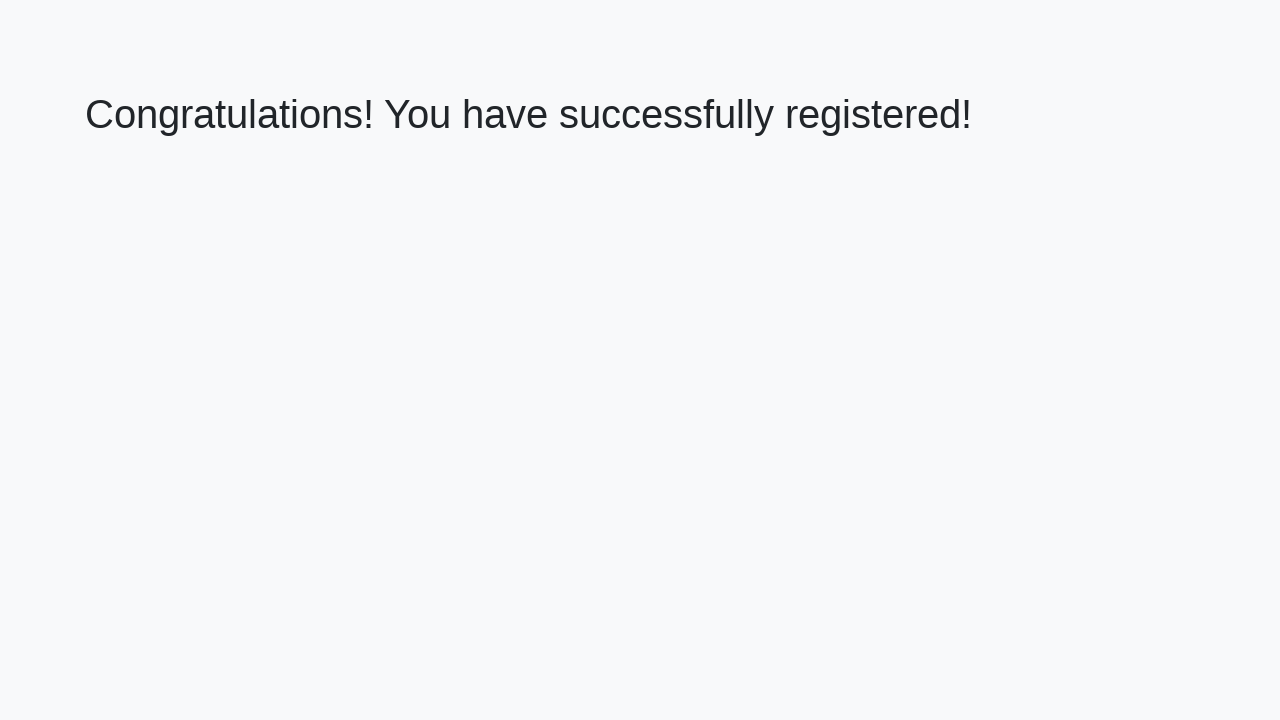